Tests the tooltip functionality on a text field by hovering over it and verifying the tooltip text appears with the expected content.

Starting URL: https://demoqa.com/tool-tips

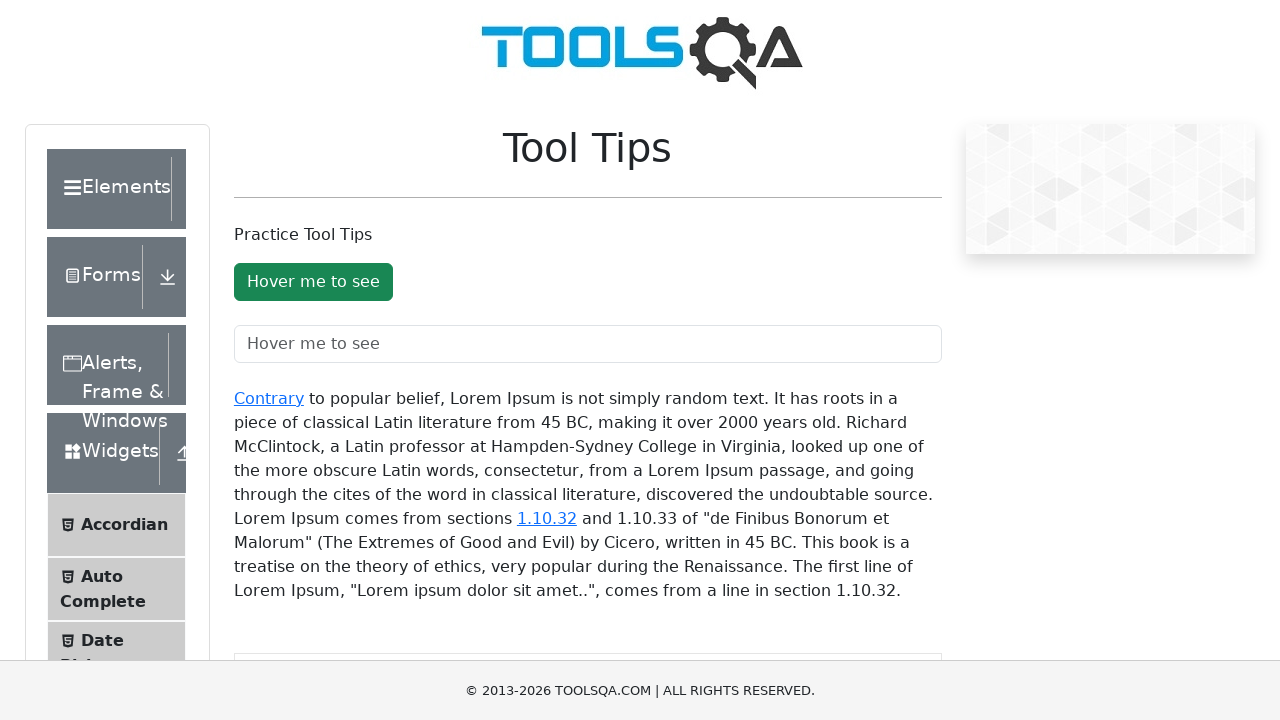

Text field tooltip element is visible
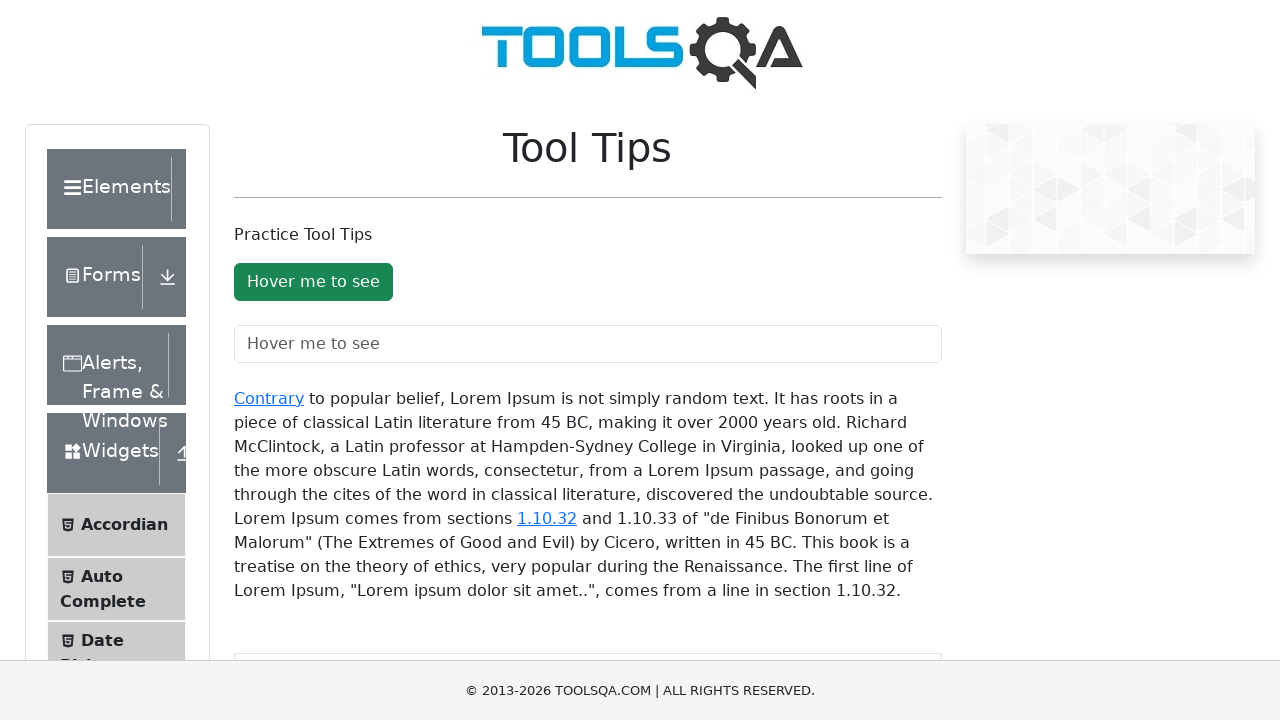

Hovered over the text field to trigger tooltip at (588, 344) on #toolTipTextField
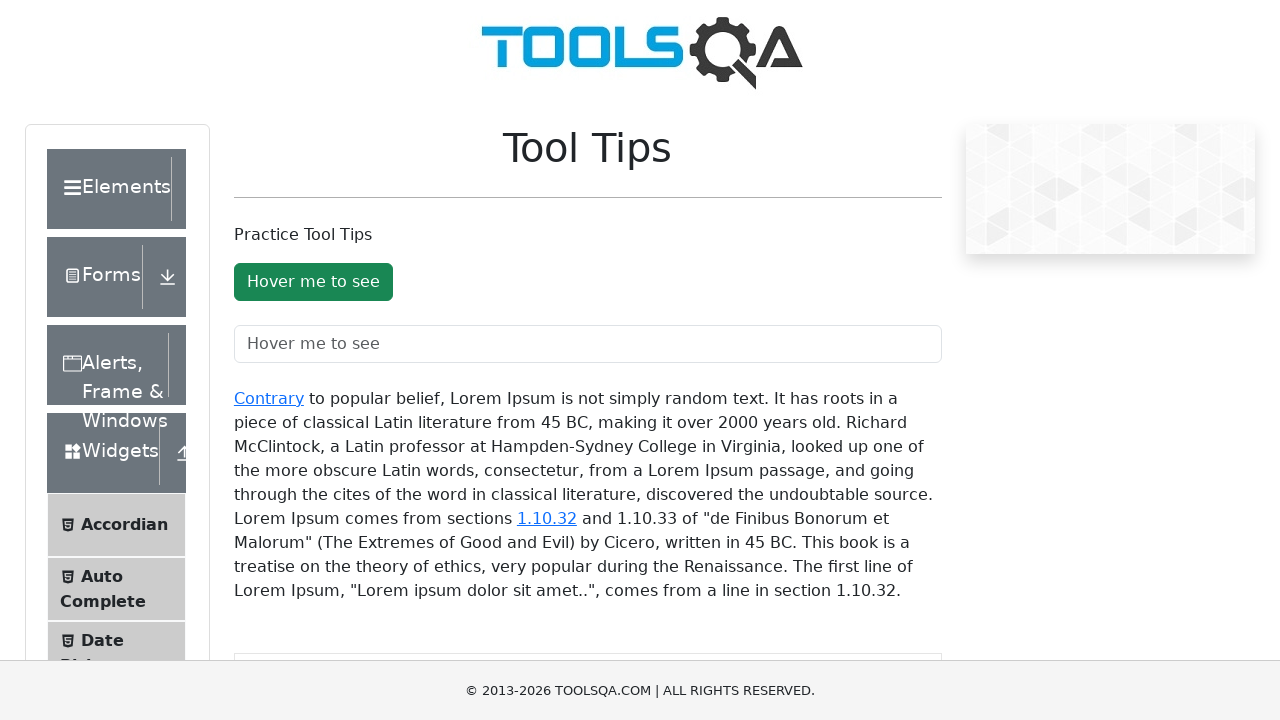

Tooltip appeared on text field
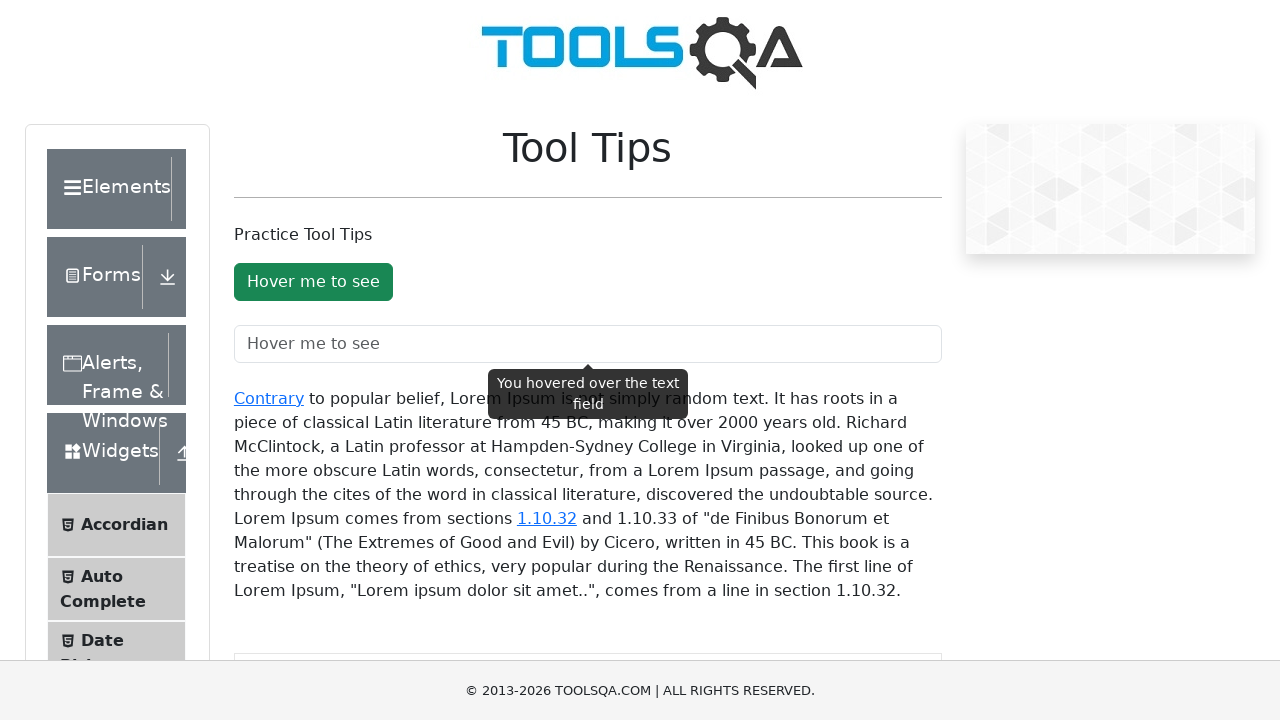

Verified tooltip text is 'You hovered over the text field'
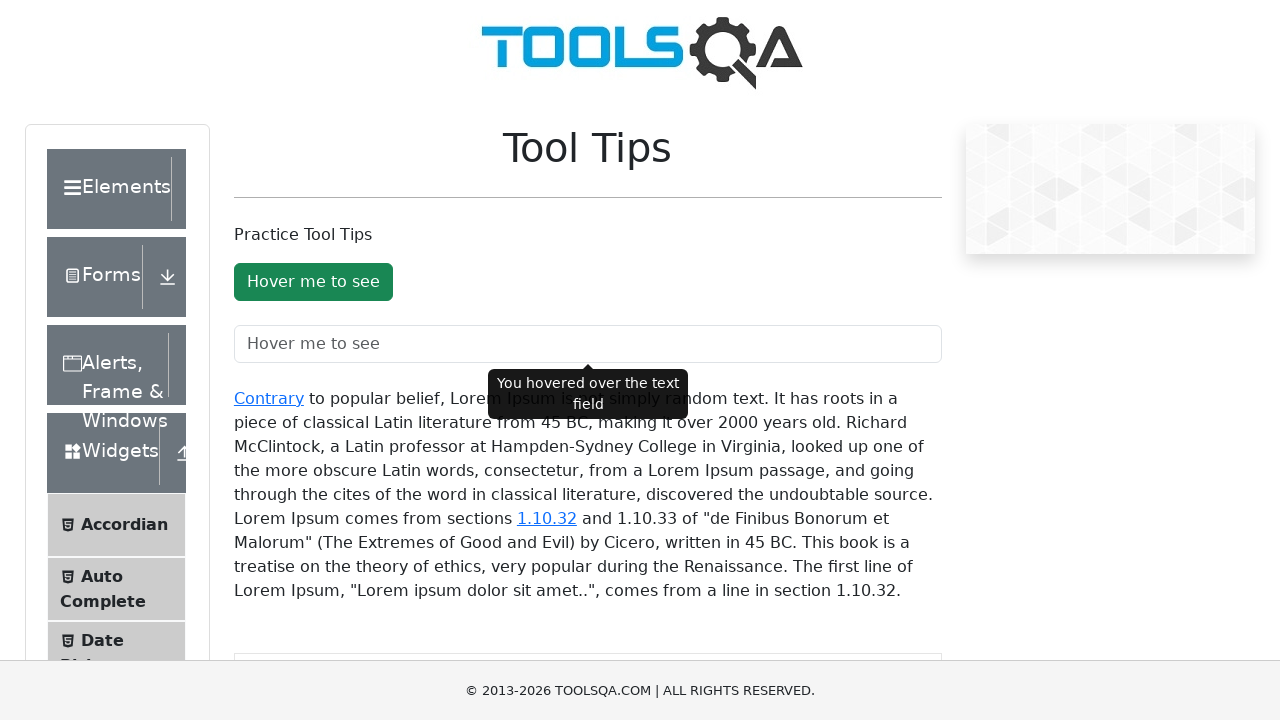

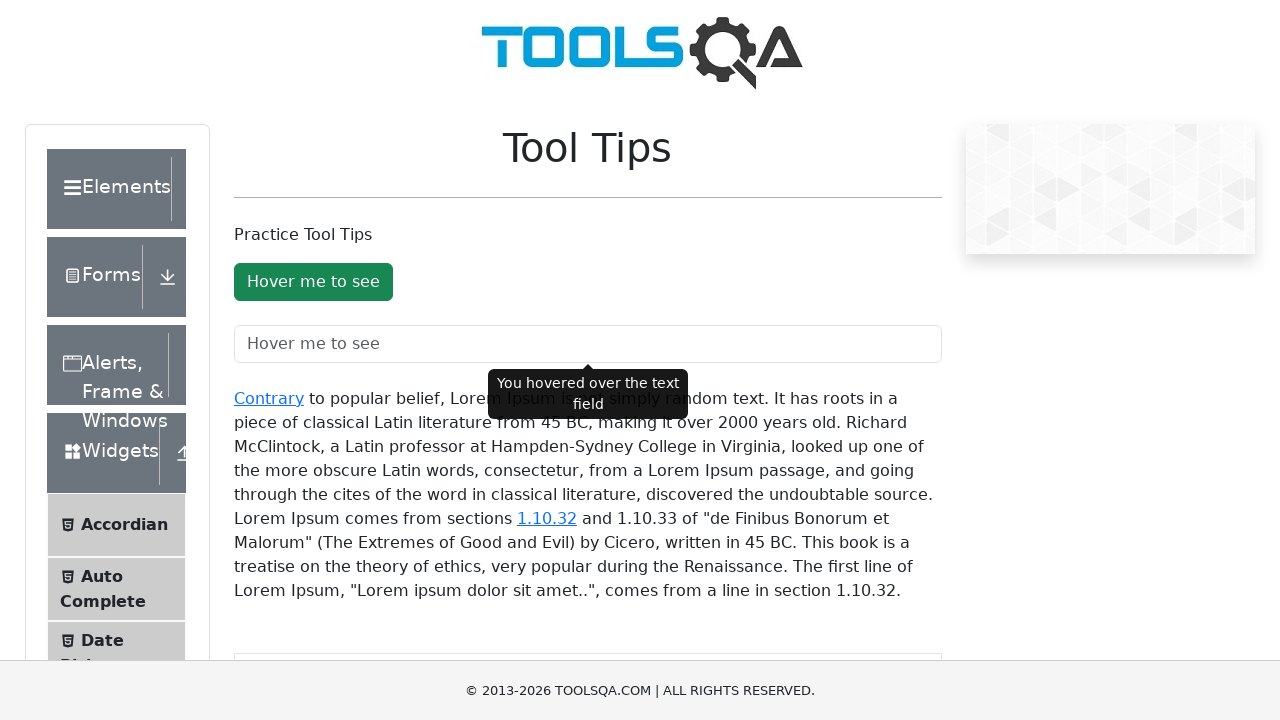